Tests simple JavaScript alert by clicking a button, handling the alert dialog, and accepting it

Starting URL: http://demo.automationtesting.in/Alerts.html

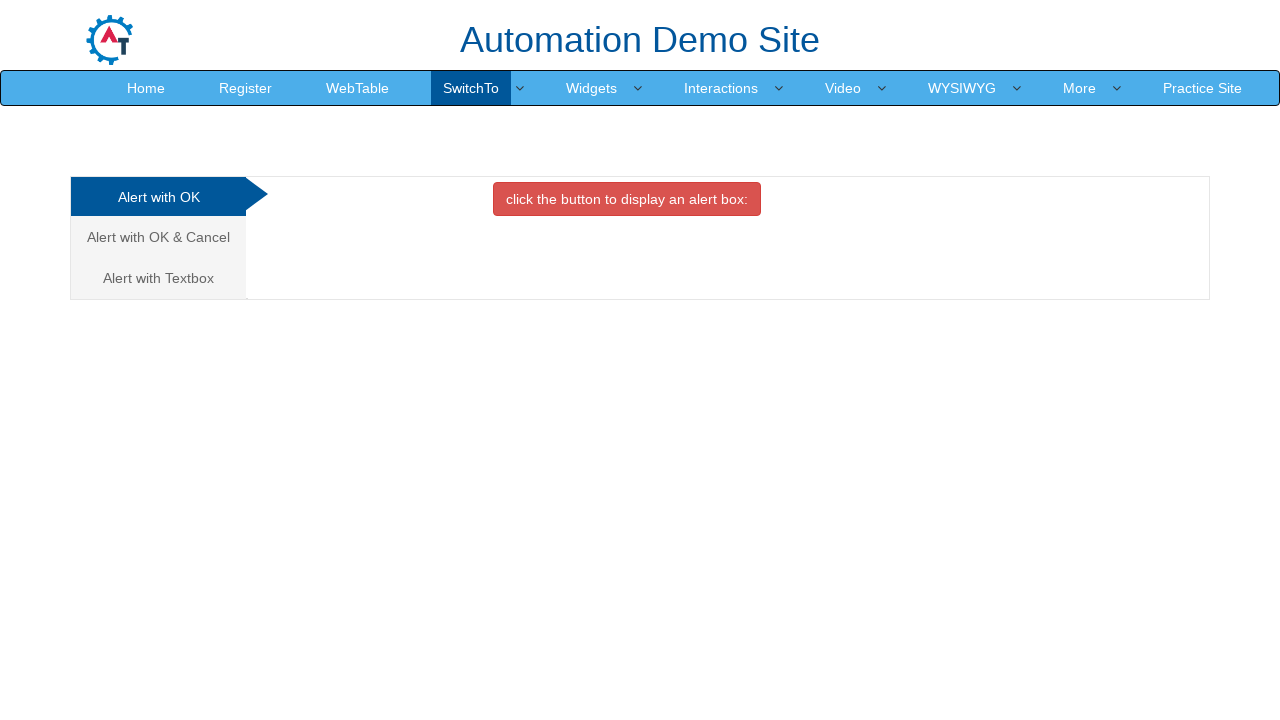

Navigated to Alerts demo page
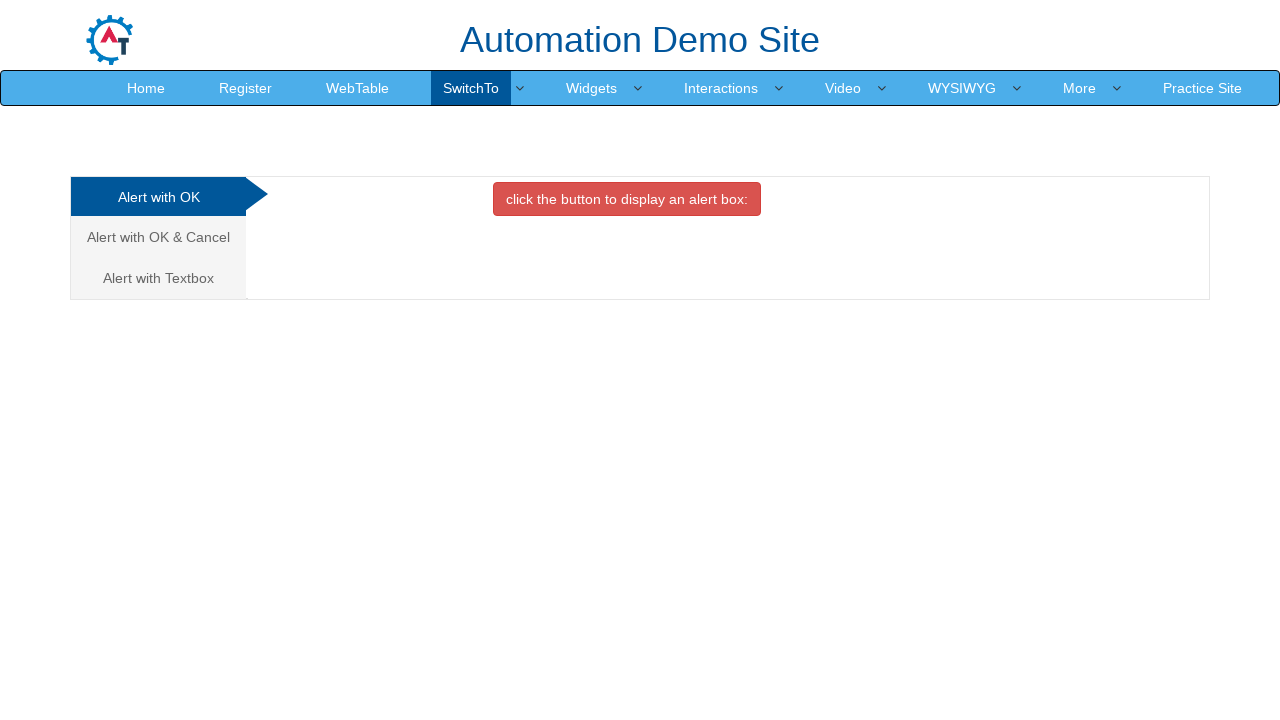

Clicked danger button to trigger simple JavaScript alert at (627, 199) on button.btn.btn-danger
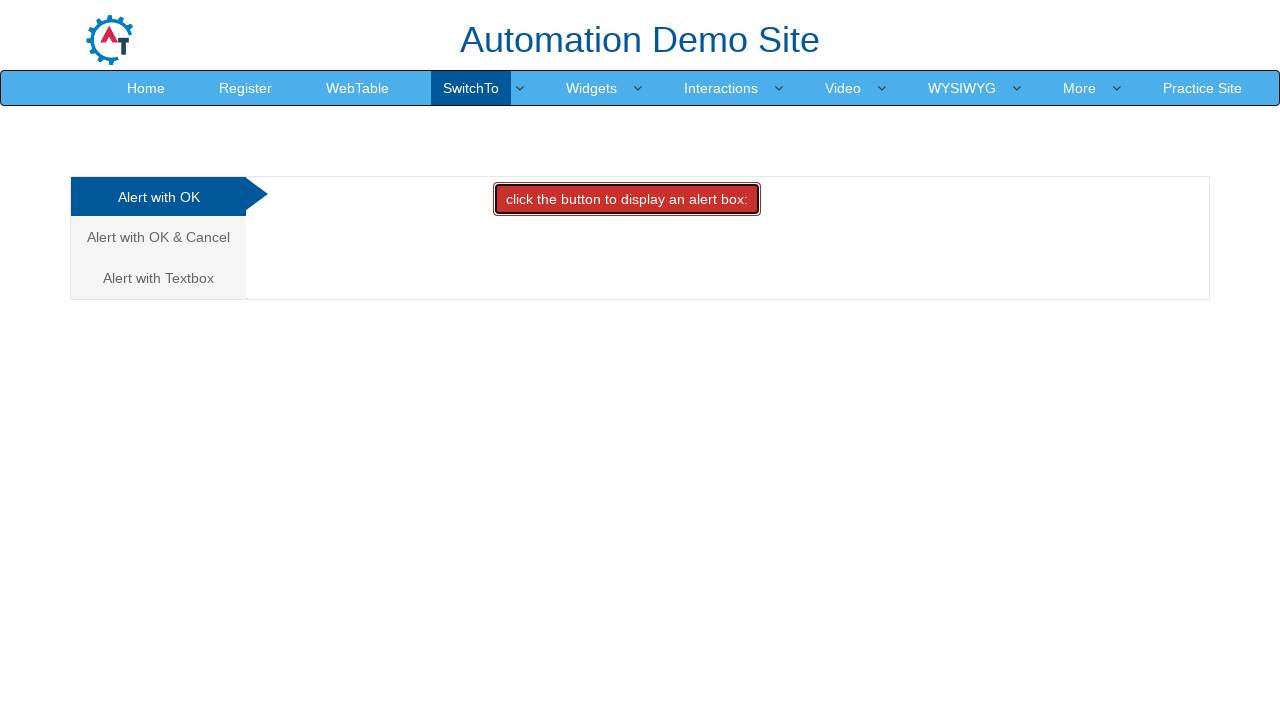

Set up alert dialog handler to accept alerts
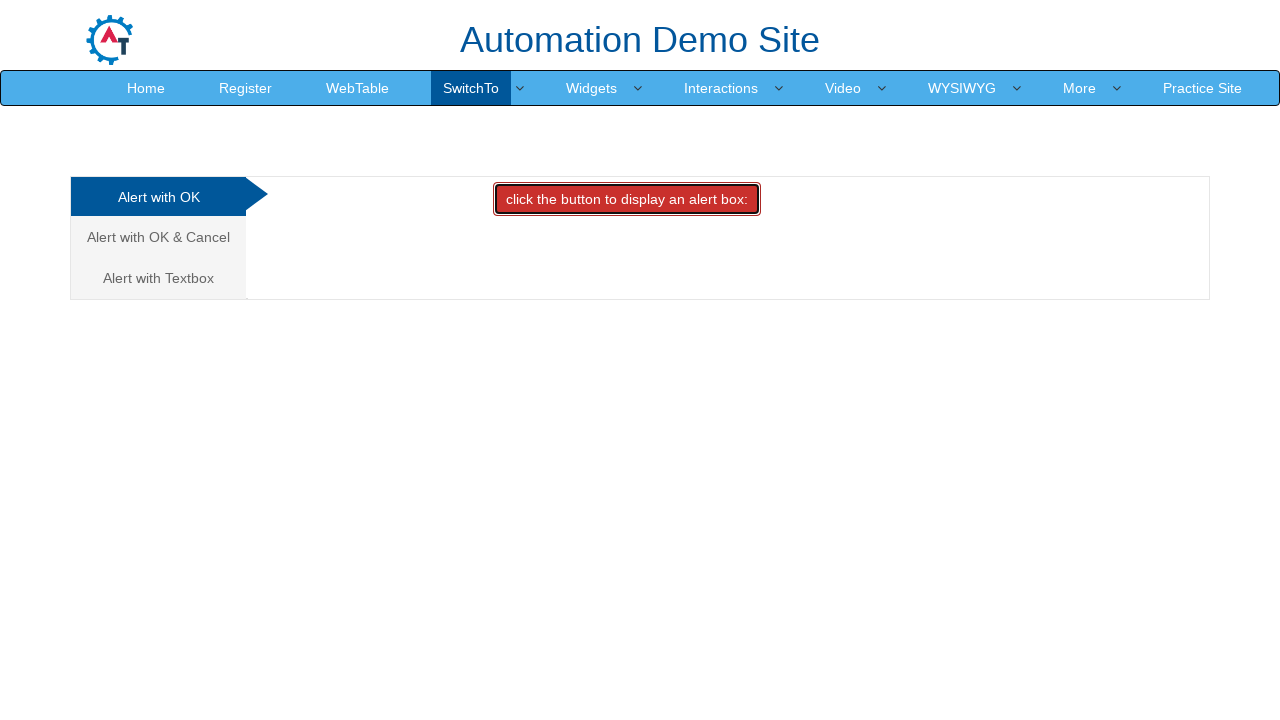

Waited for alert to be processed
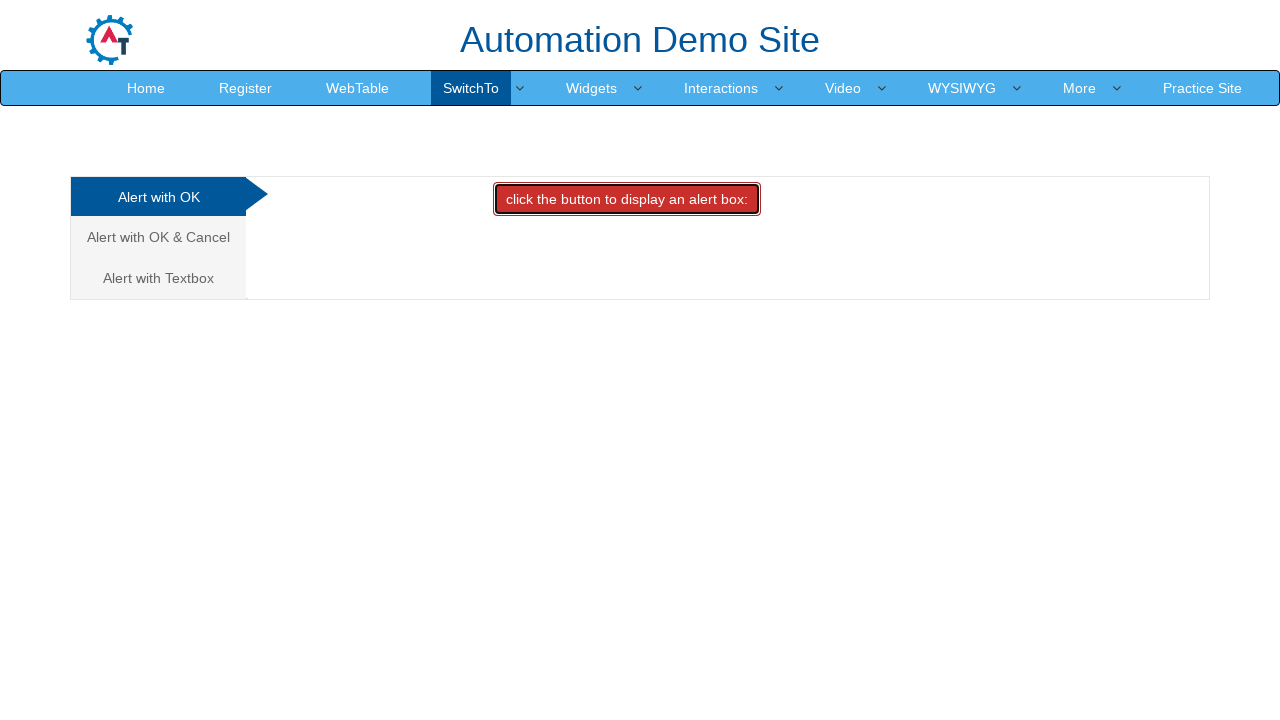

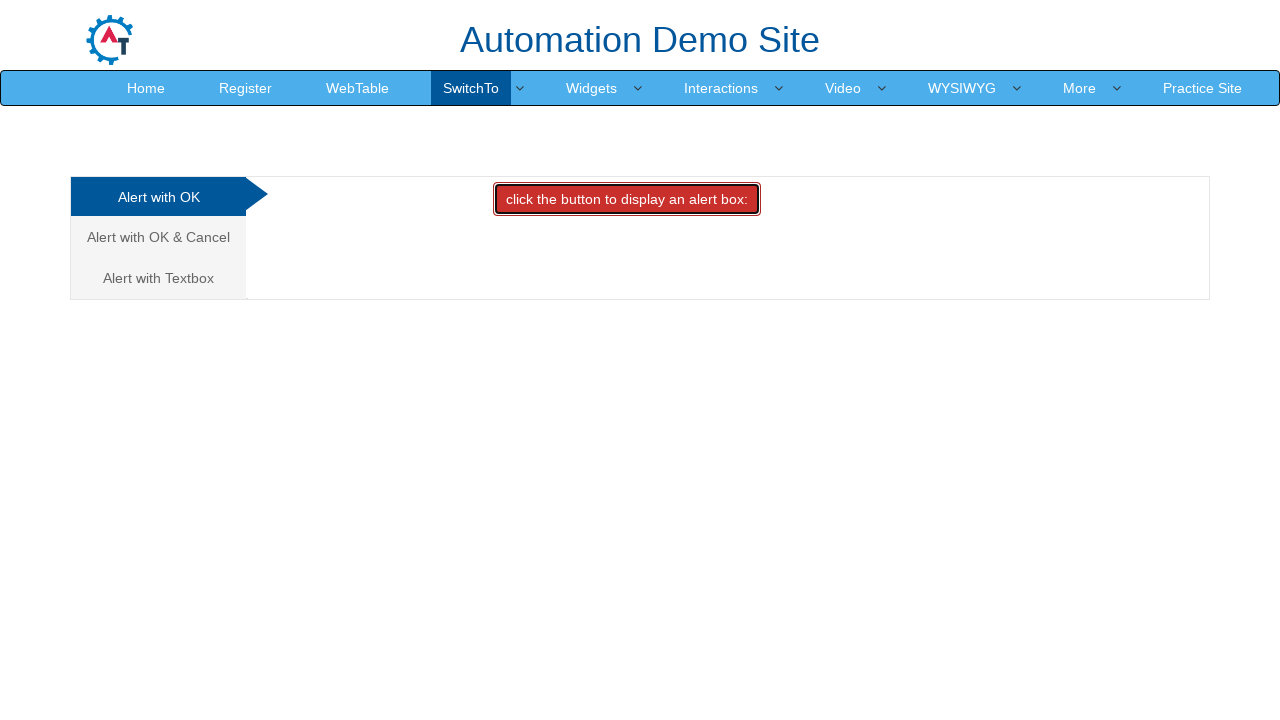